Tests an explicit wait scenario where the script waits for a price element to show "100", then clicks a book button, calculates a value based on a displayed number using a mathematical formula, enters the result, and submits the form.

Starting URL: http://suninjuly.github.io/explicit_wait2.html

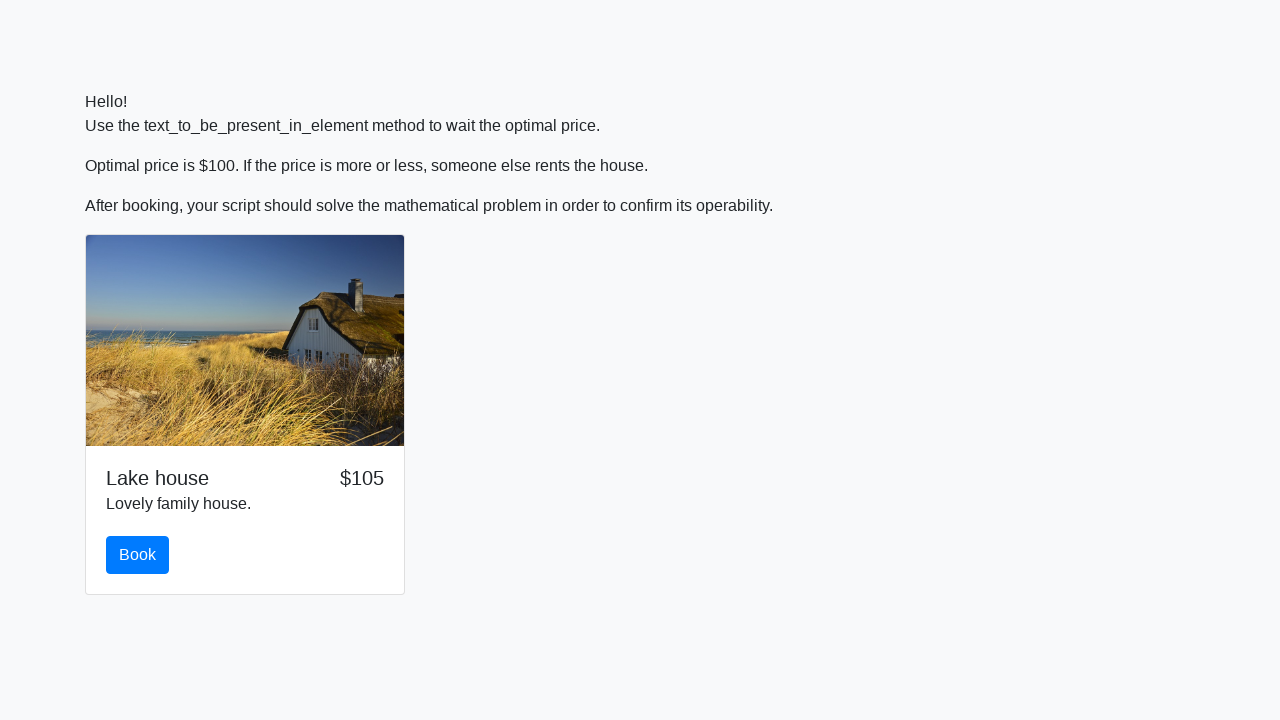

Waited for price element to display '100'
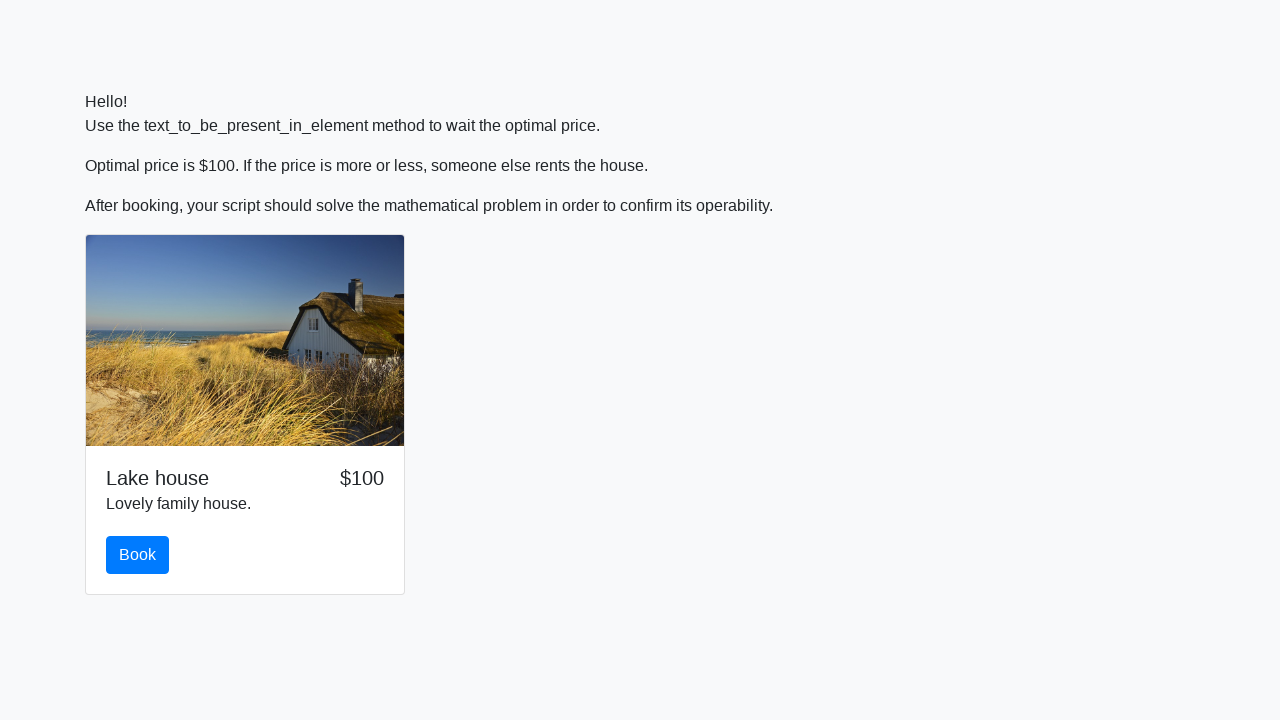

Clicked the book button at (138, 555) on #book
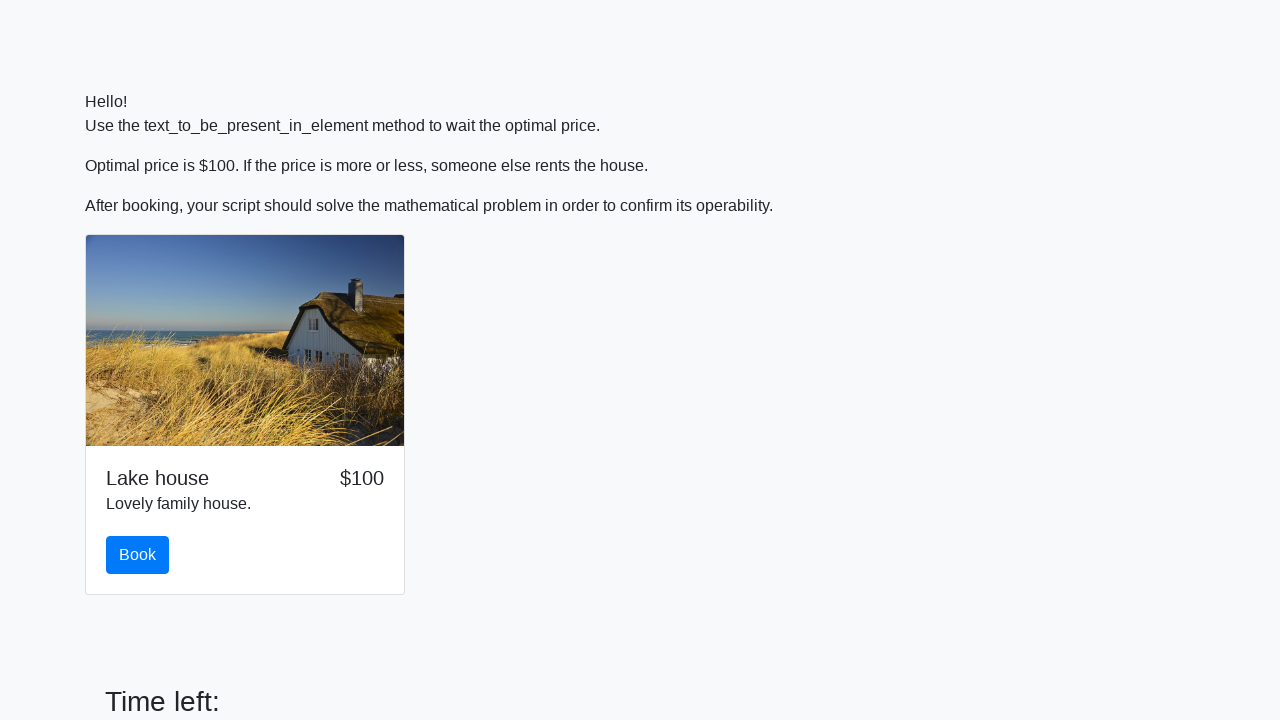

Retrieved input value: 722
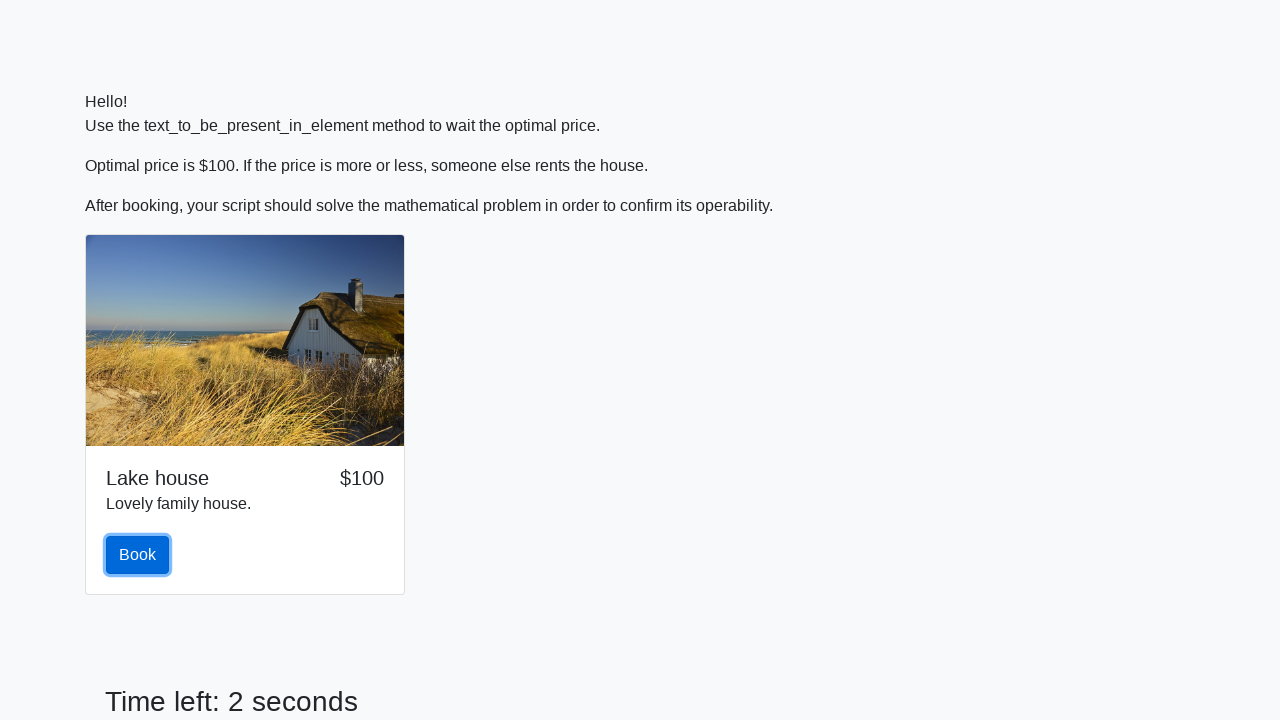

Calculated answer using formula log(abs(12*sin(722))): 1.8622590171425775
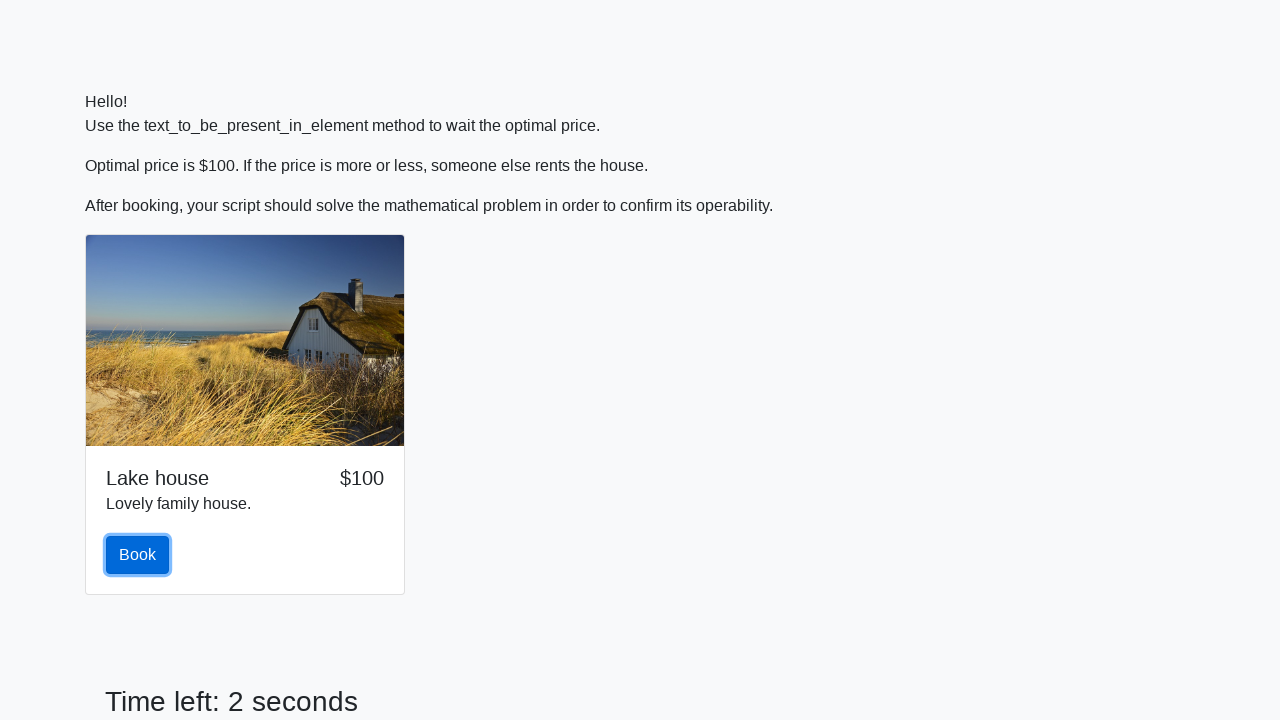

Filled answer field with calculated value: 1.8622590171425775 on #answer
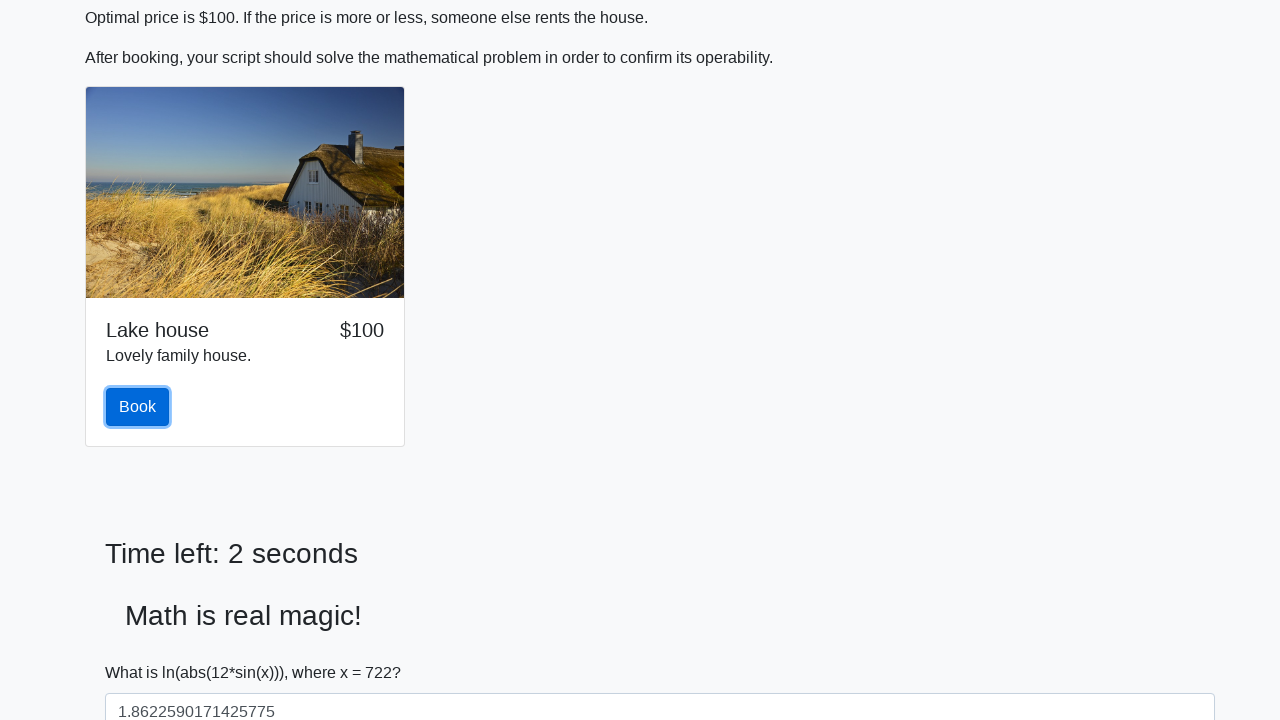

Clicked the solve/submit button at (143, 651) on #solve
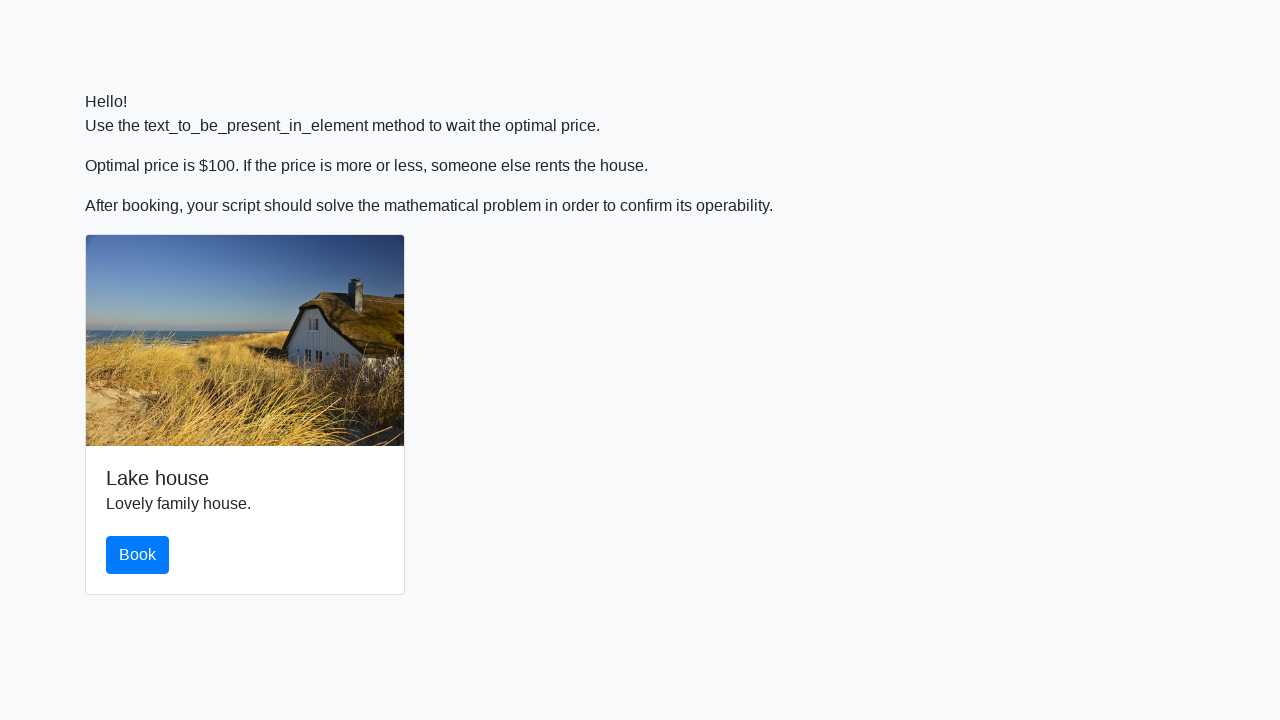

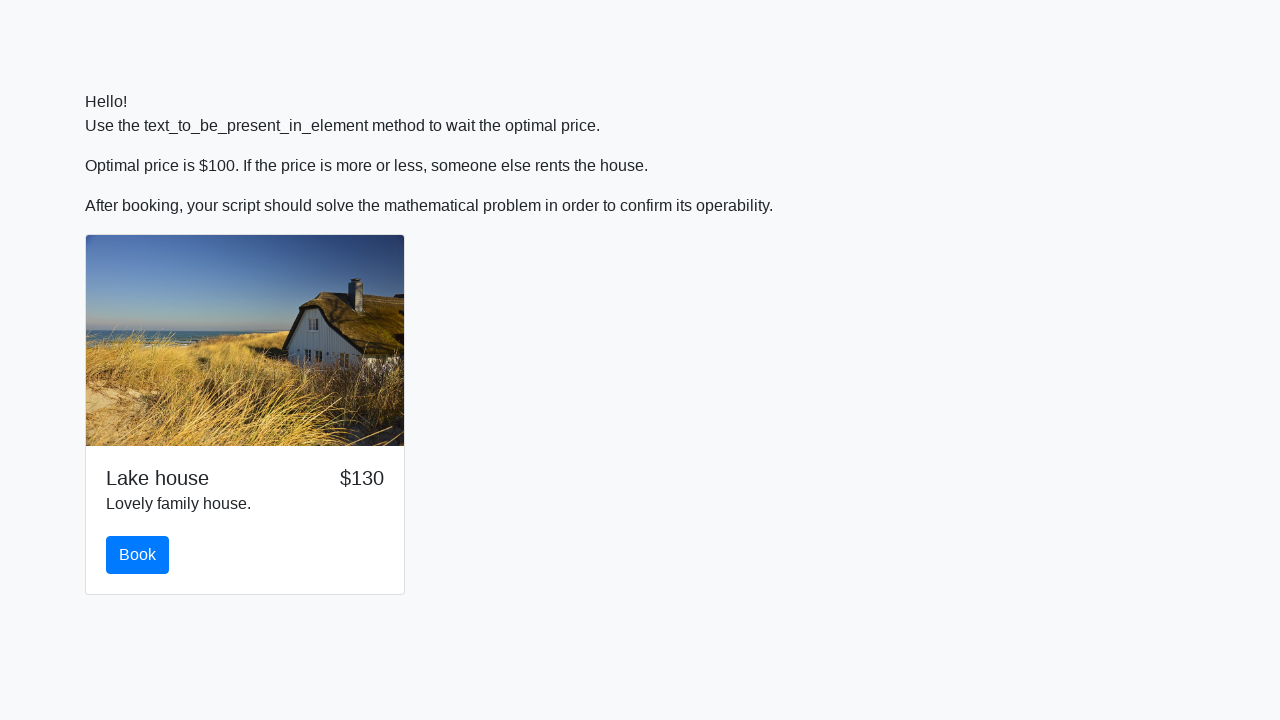